Scrolls down to view a web table and verifies table content is visible

Starting URL: http://www.qaclickacademy.com/practice.php

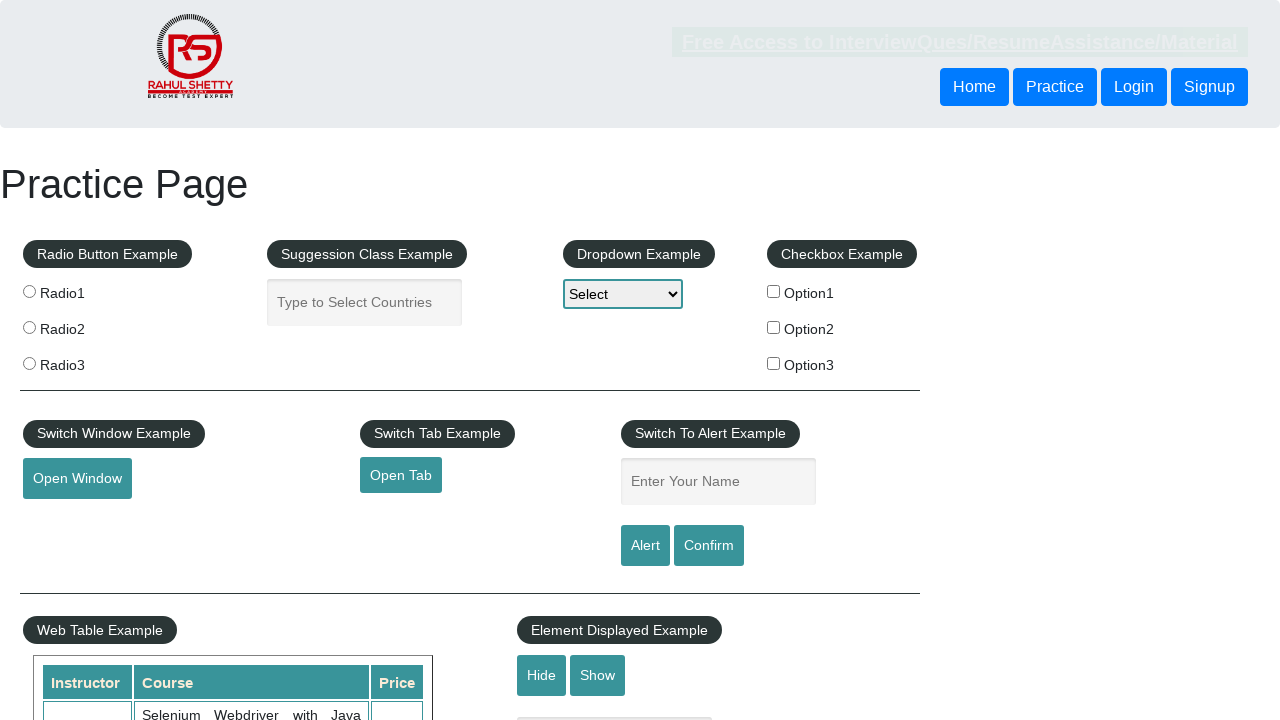

Scrolled down 600 pixels to view web table
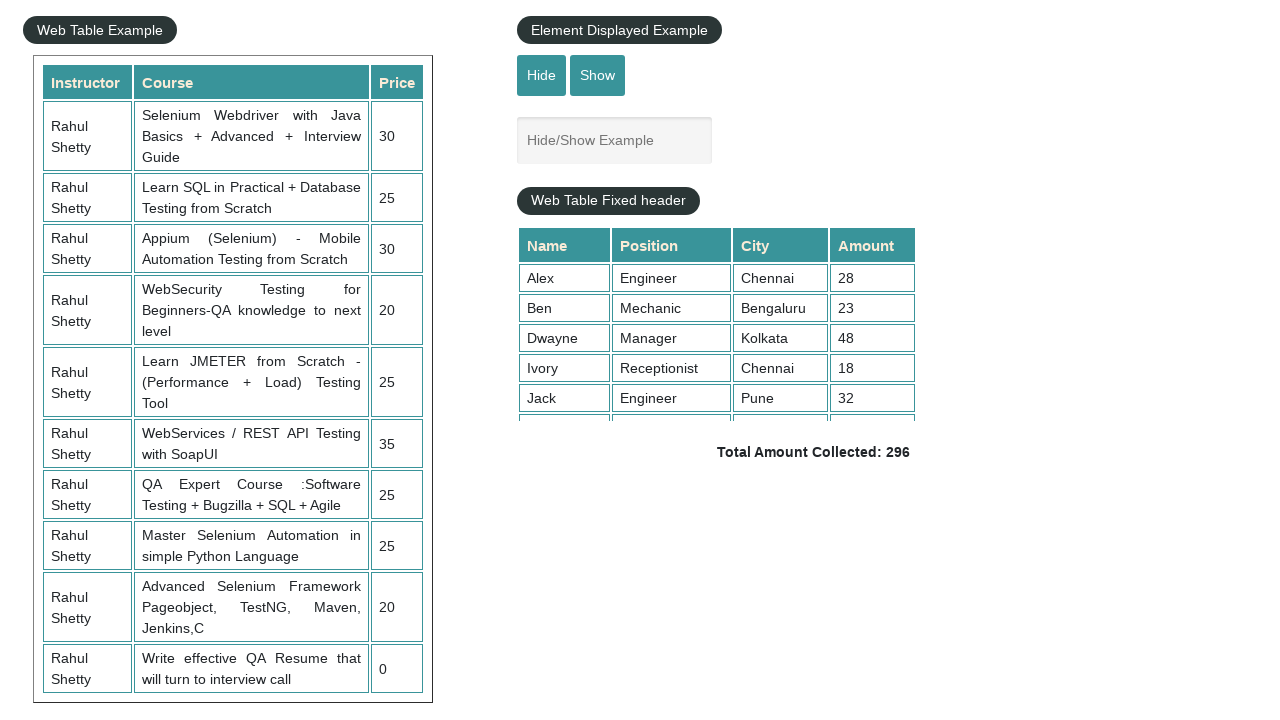

Table element with id 'product' is now visible
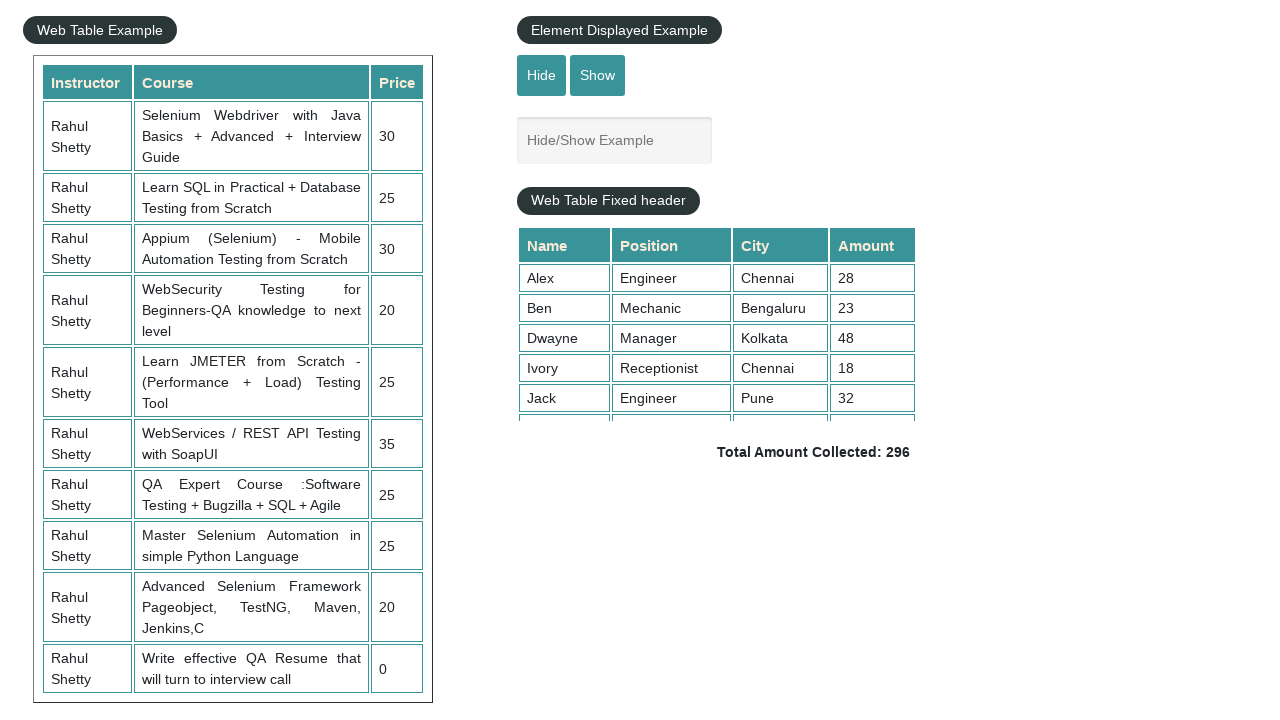

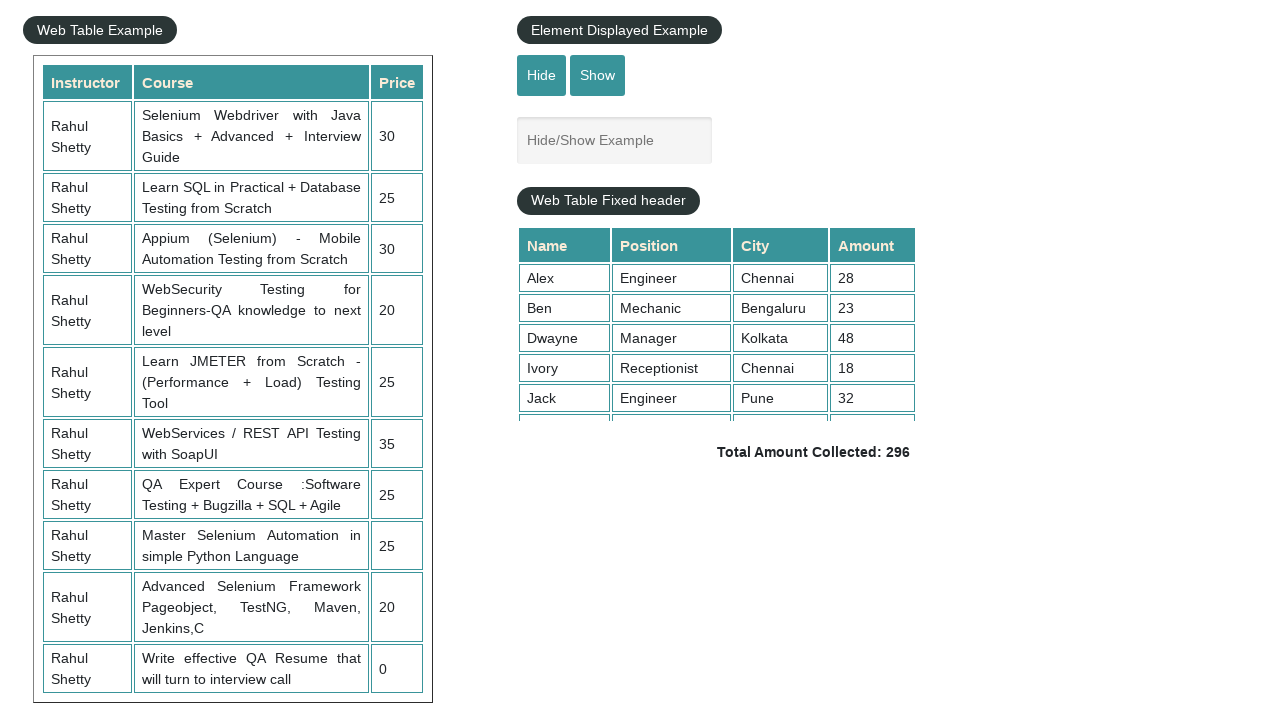